Tests the MyBib MLA citation generator by entering a website URL, submitting it, clicking on the result, and verifying the citation output is displayed.

Starting URL: https://www.mybib.com/tools/mla-citation-generator

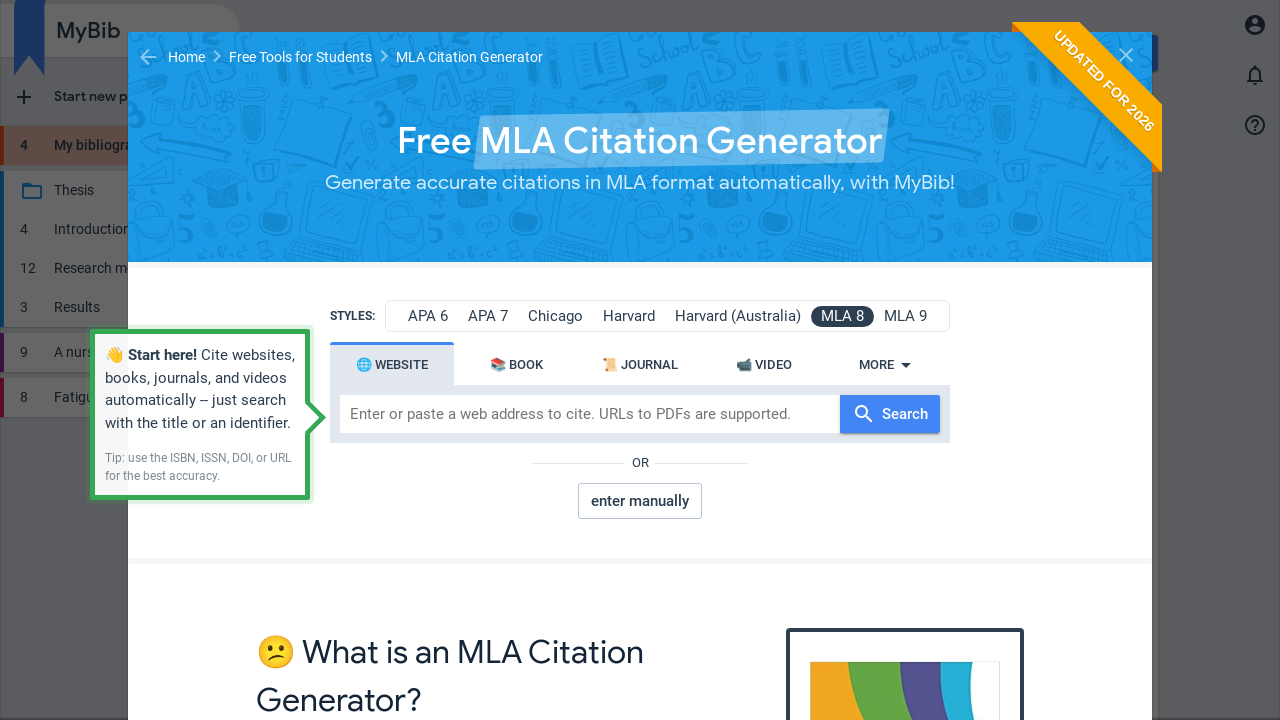

Citation input field loaded
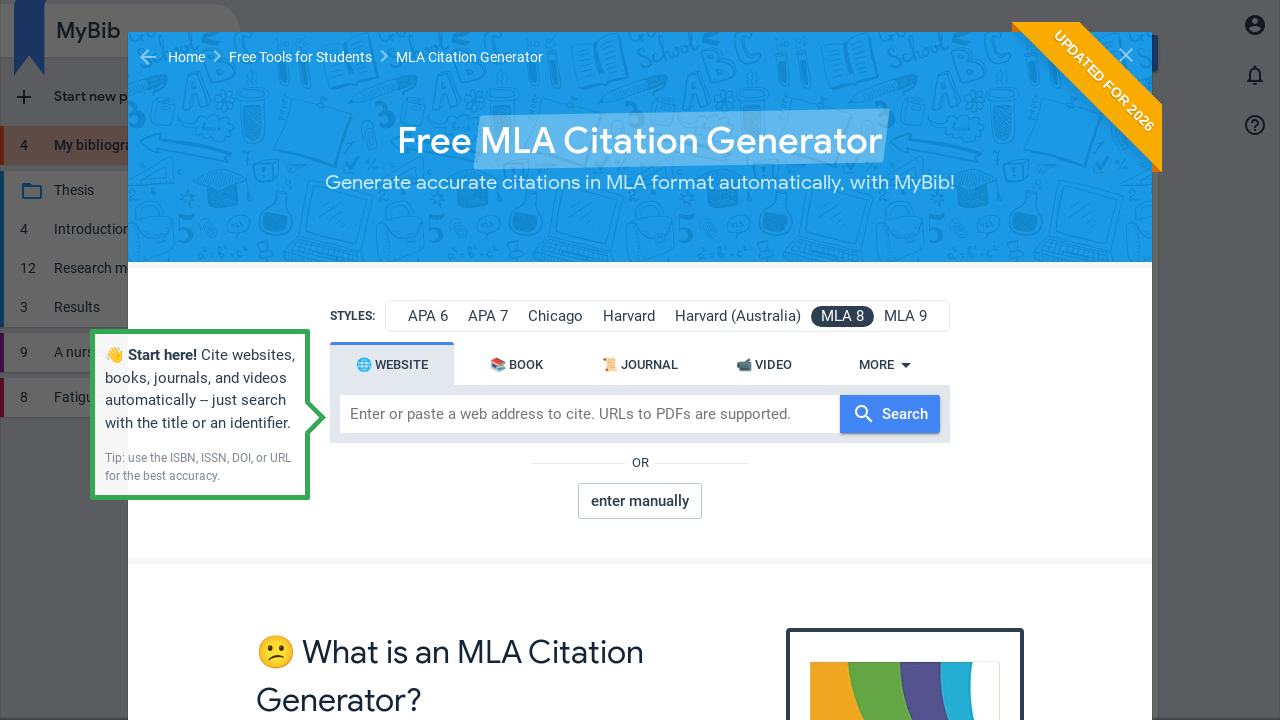

Filled citation input field with URL 'https://www.python.org/about/' on input[type='text'][placeholder='Enter or paste a web address to cite. URLs to PD
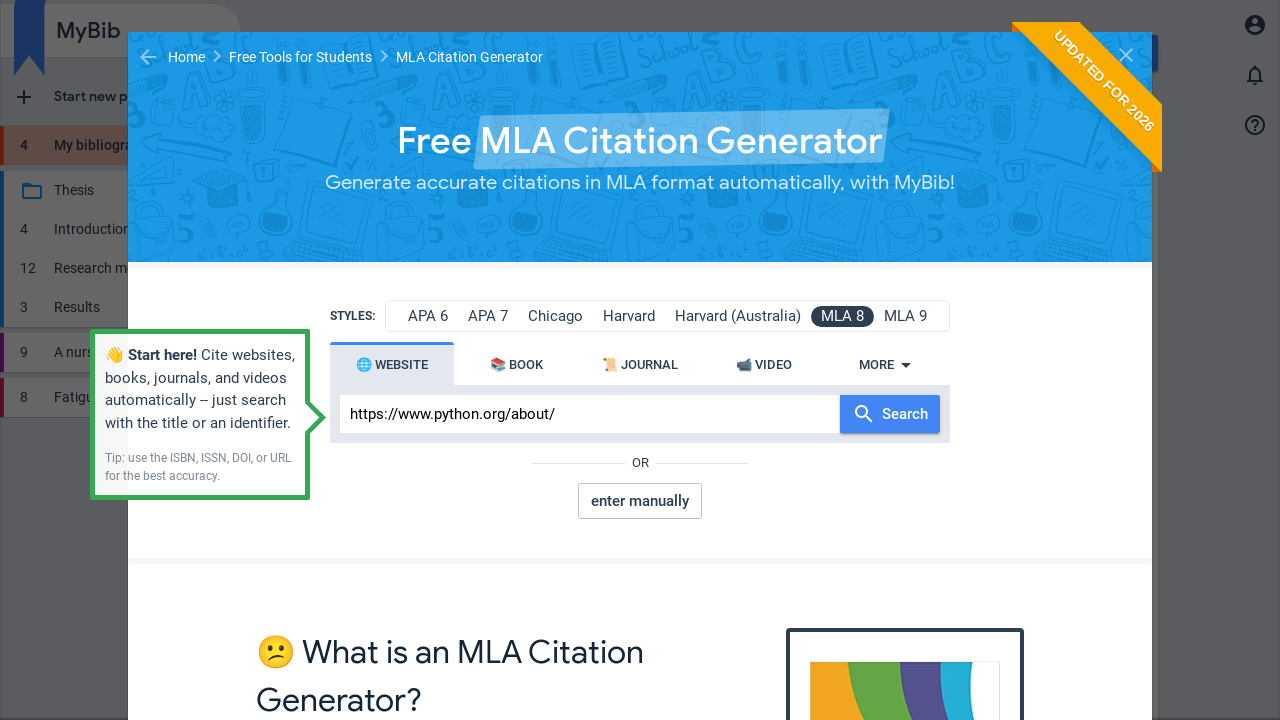

Pressed Enter to submit citation request on input[type='text'][placeholder='Enter or paste a web address to cite. URLs to PD
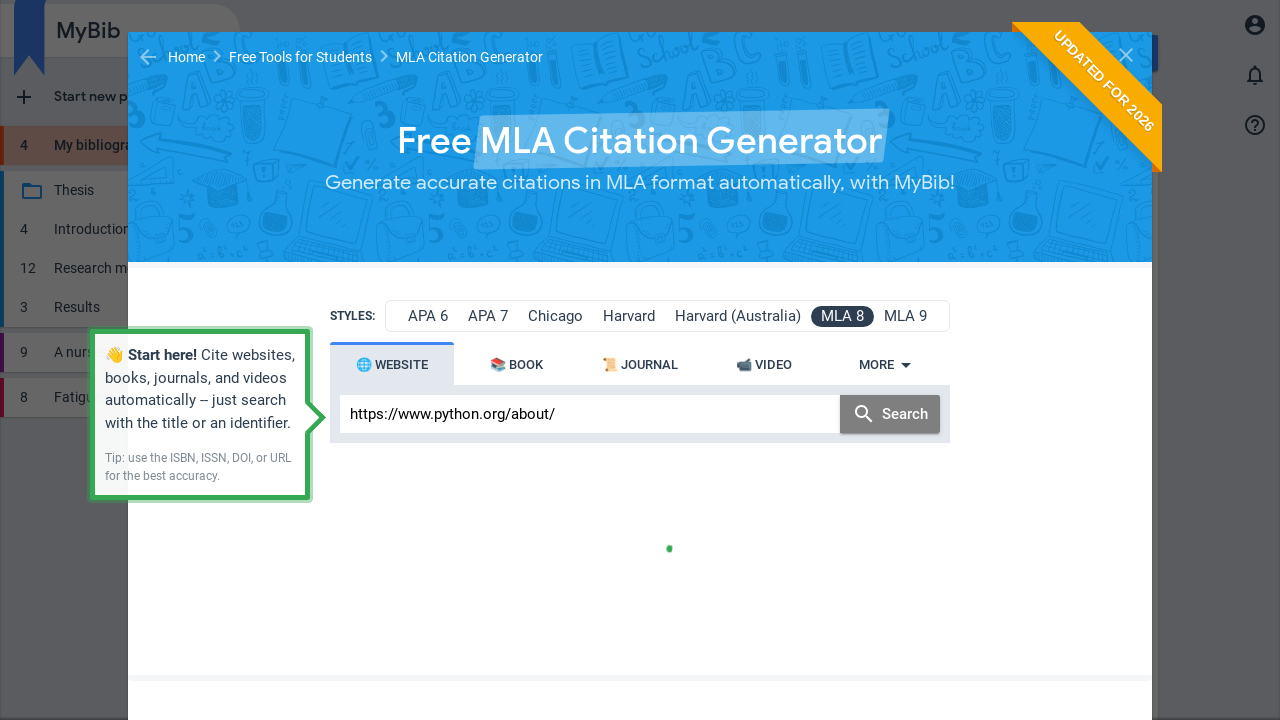

Citation result button appeared
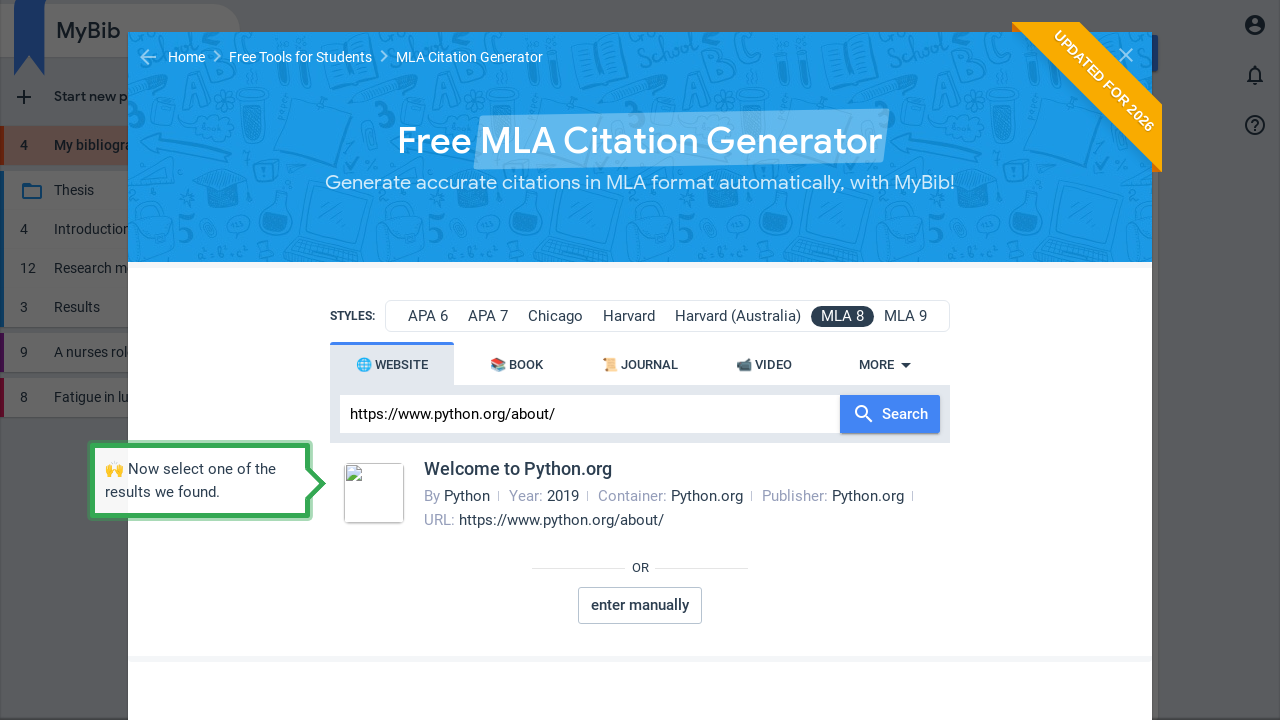

Clicked citation result button at (640, 496) on li.result button
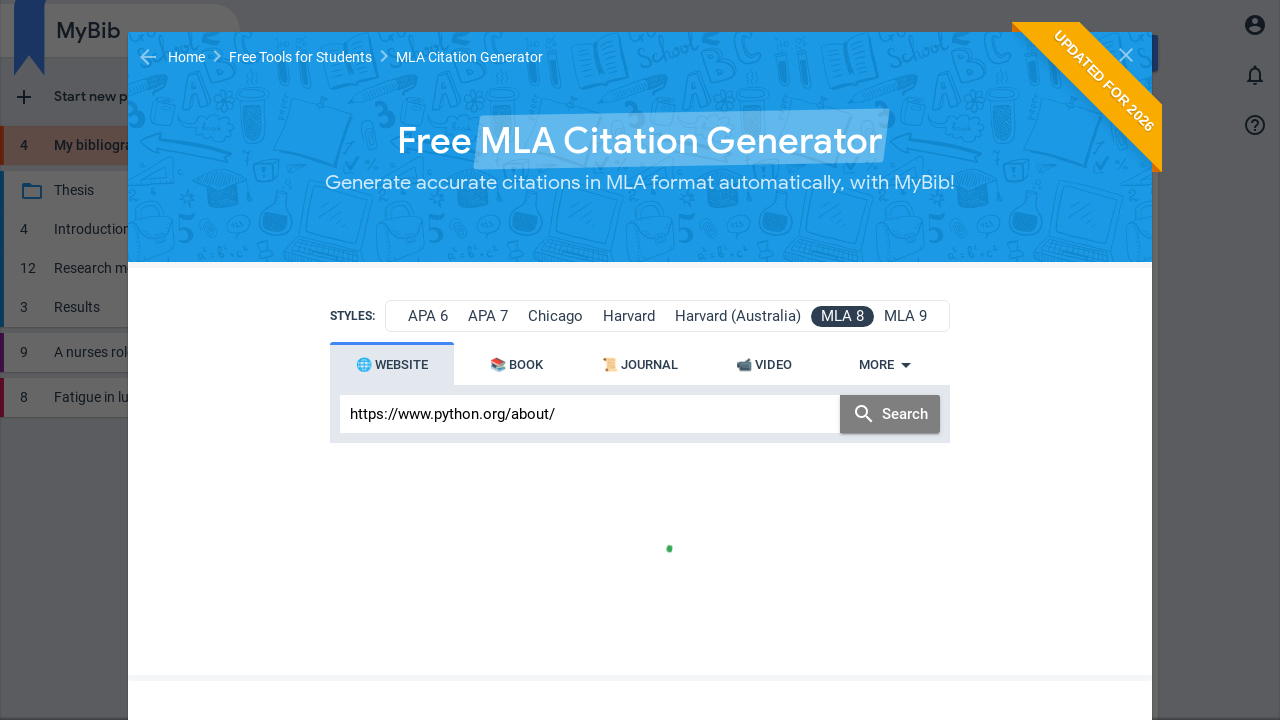

Citation output displayed successfully
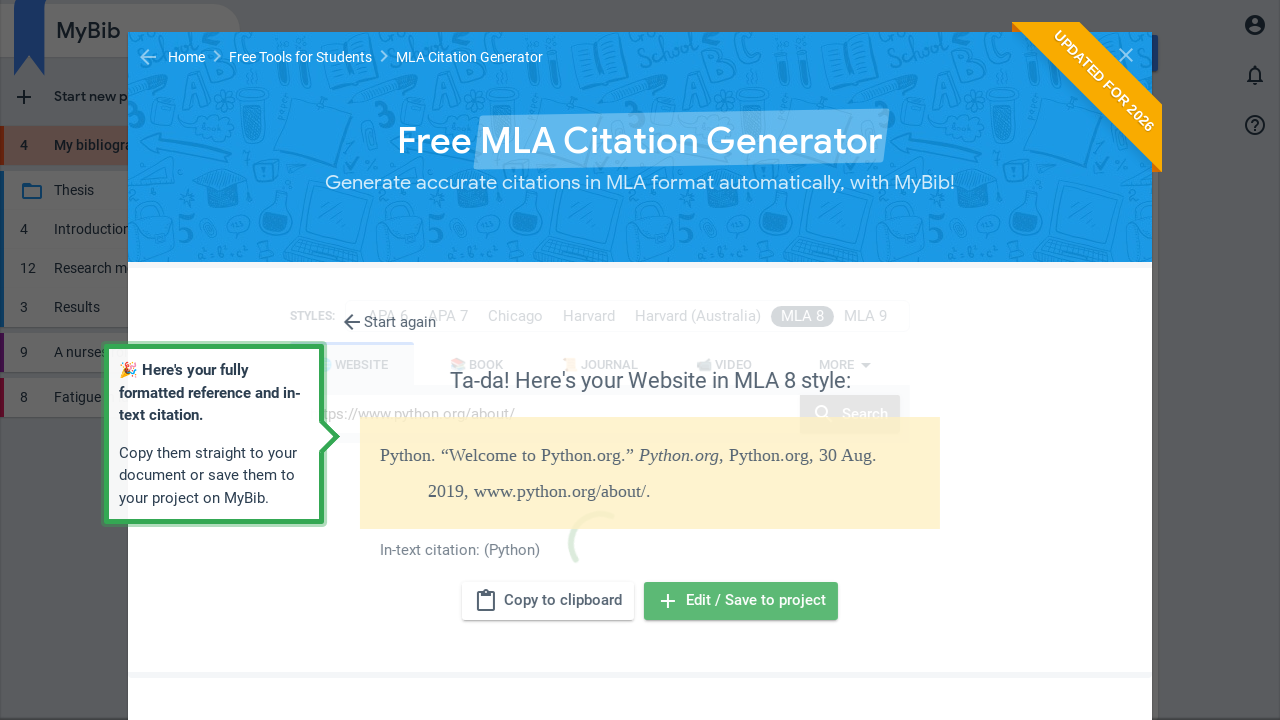

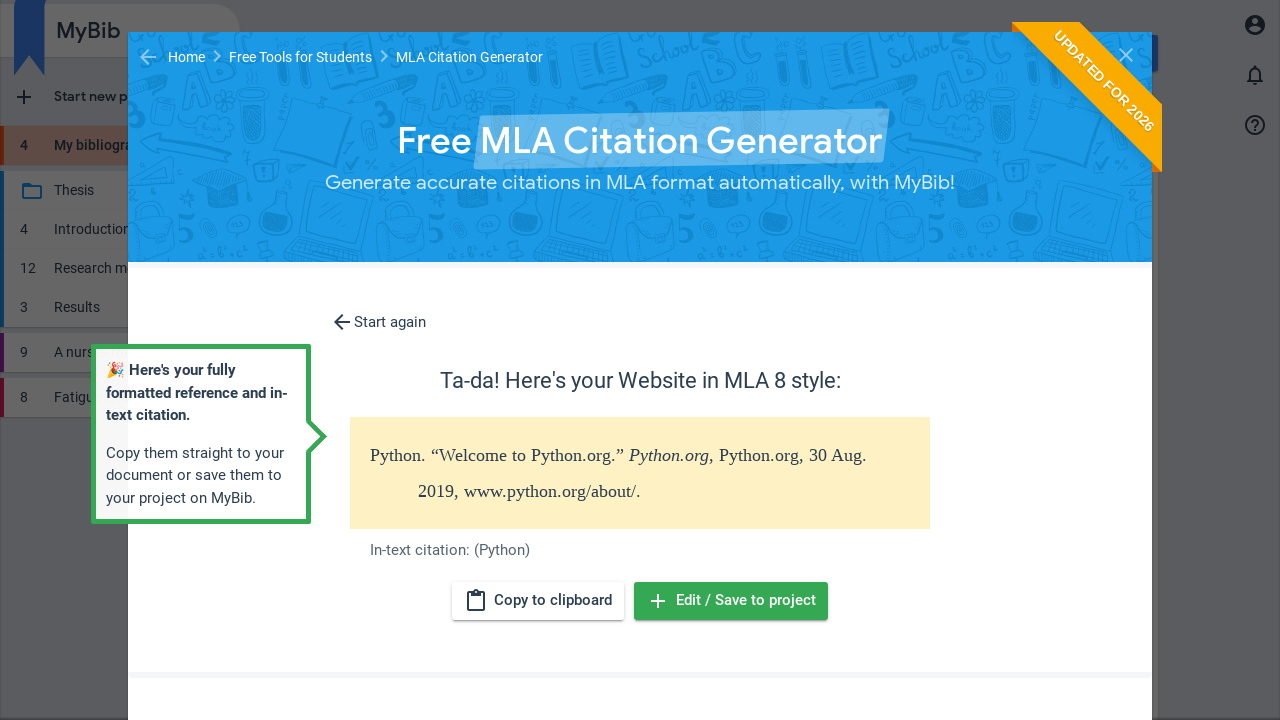